Tests scrolling to an element and filling form fields including name and date inputs

Starting URL: https://formy-project.herokuapp.com/scroll

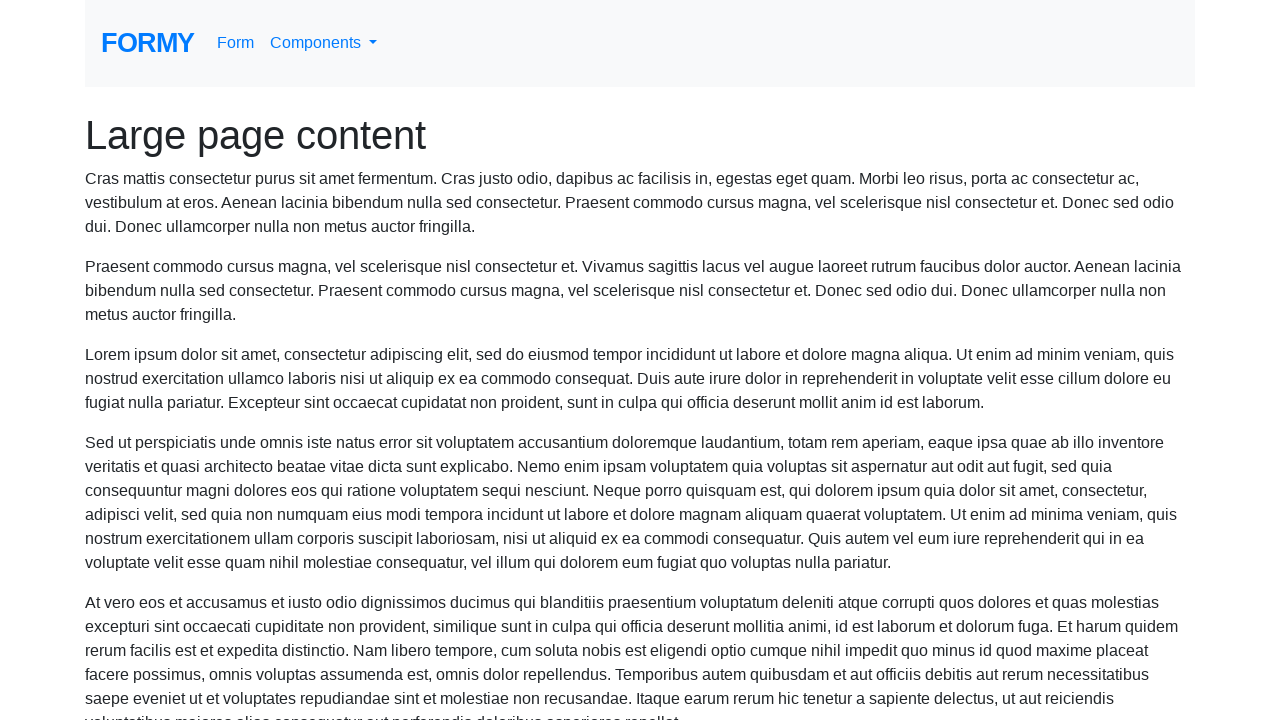

Located the name input field
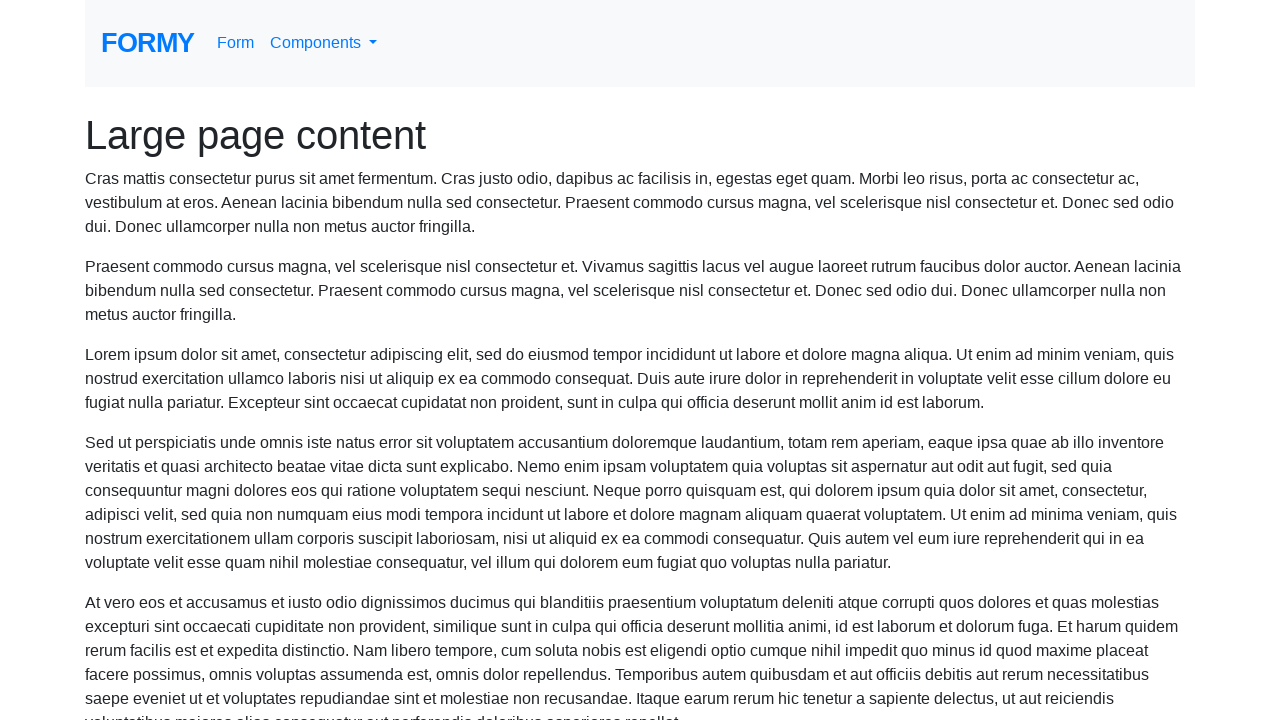

Scrolled to name input field
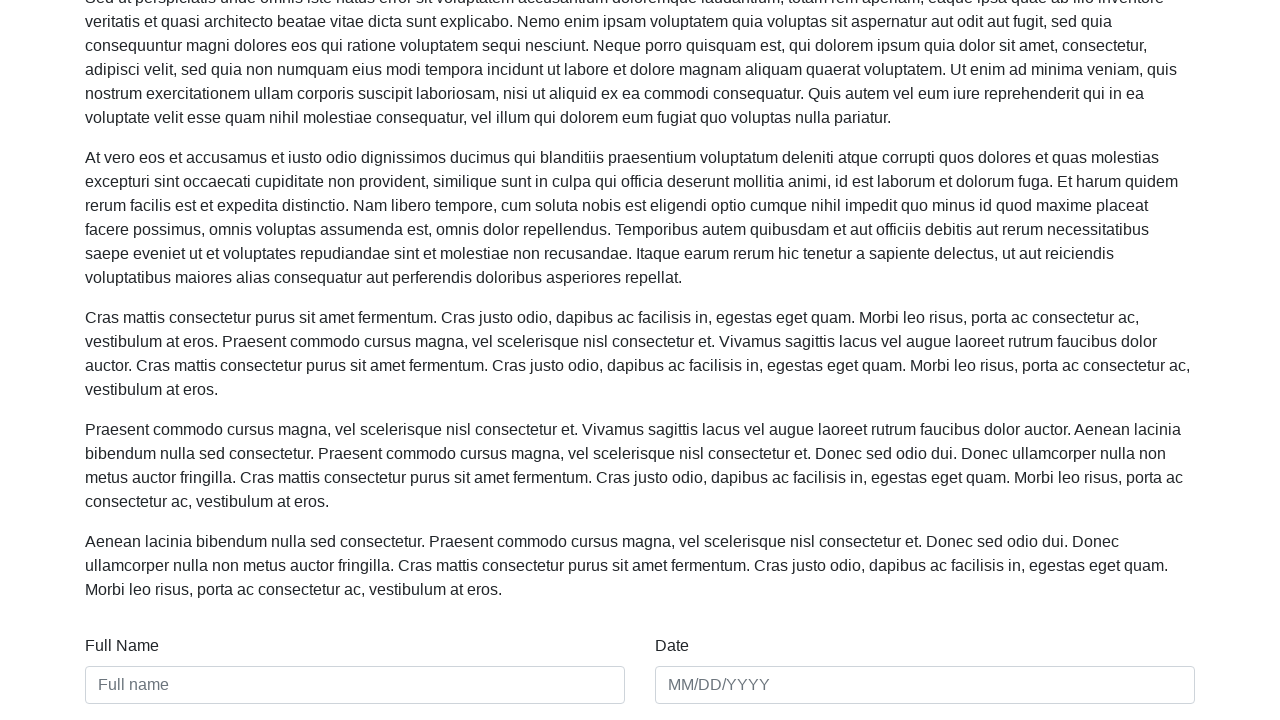

Filled name input with 'remi' on #name
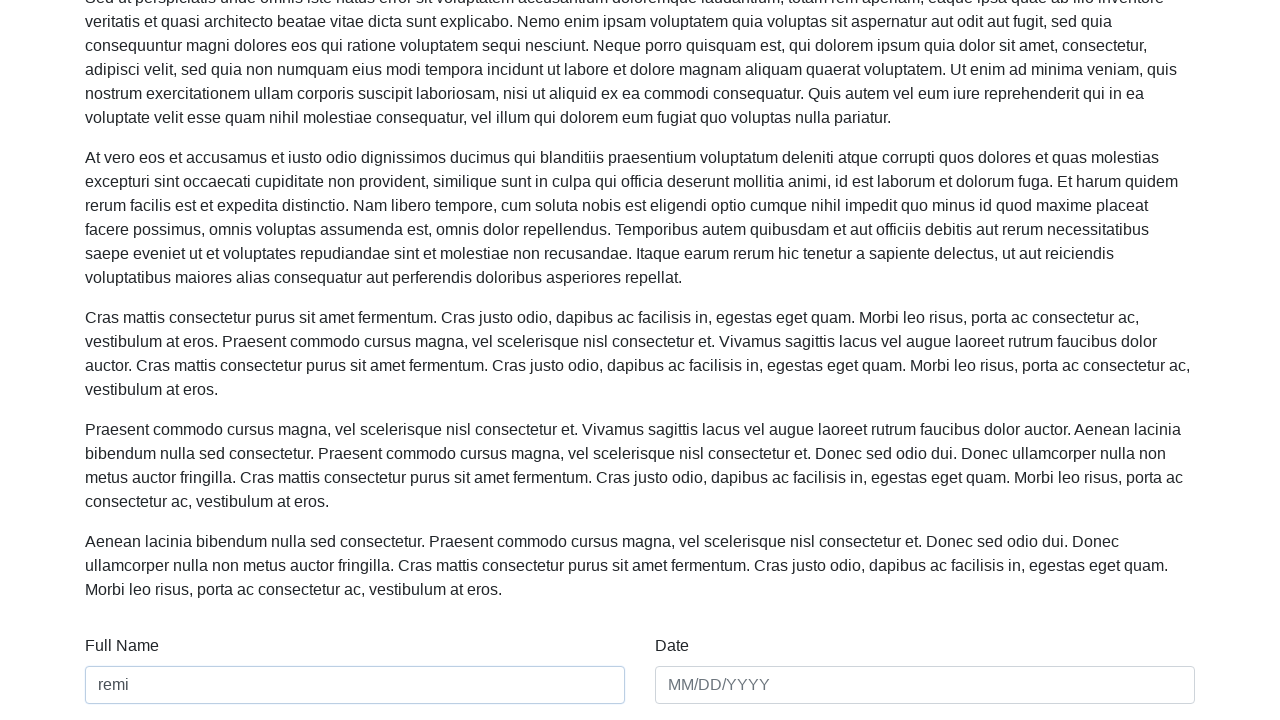

Filled date input with '02/03/1974' on #date
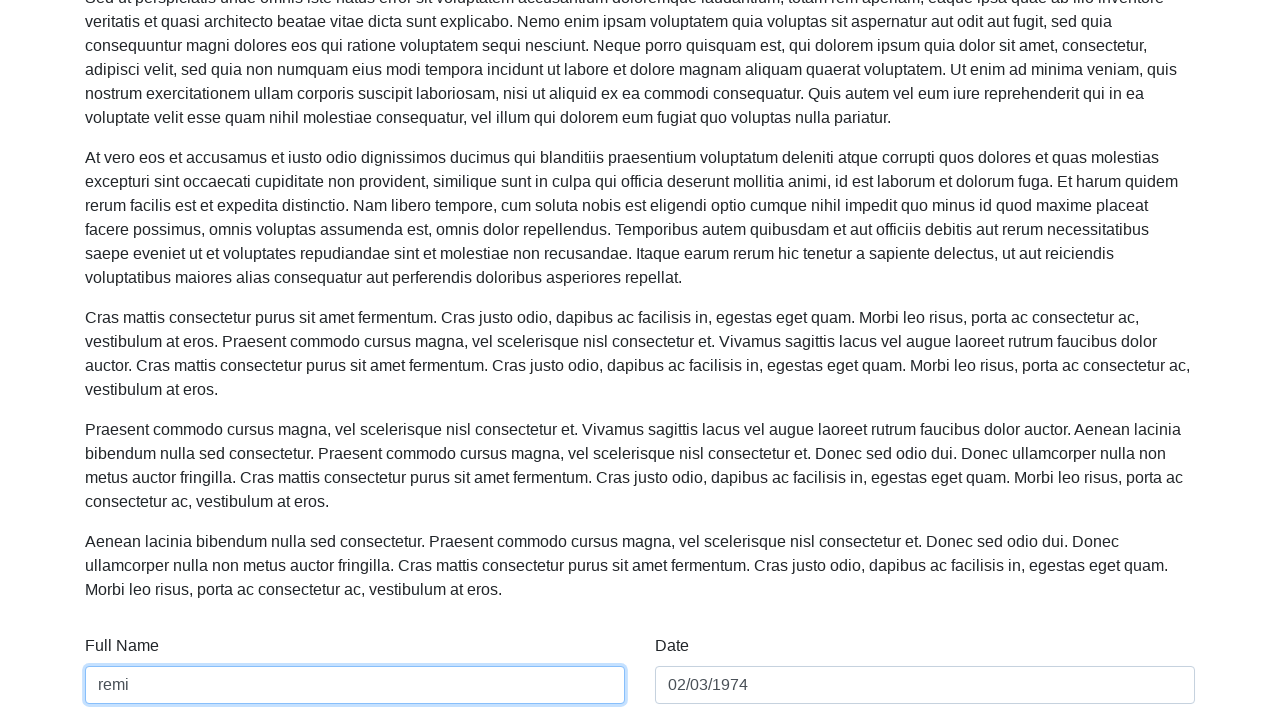

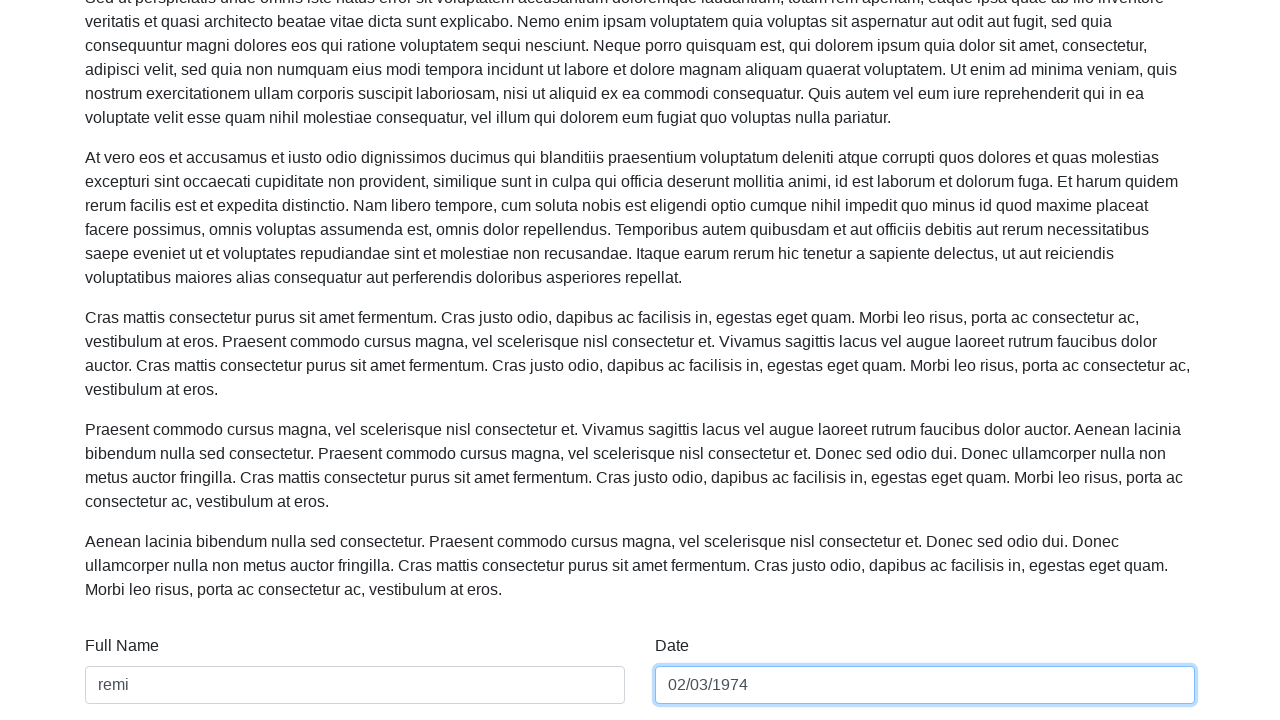